Navigates to the KTM India website to verify the page loads successfully

Starting URL: https://www.ktmindia.com/

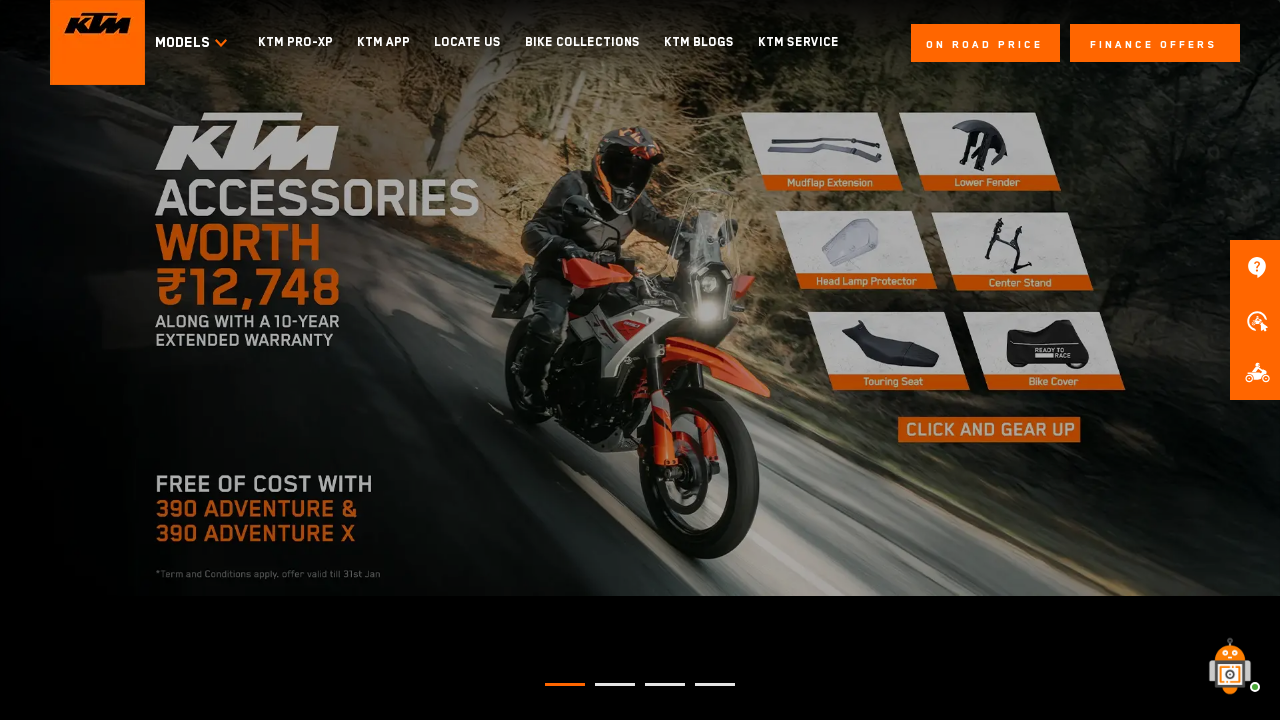

Waited for KTM India website to load completely (networkidle state)
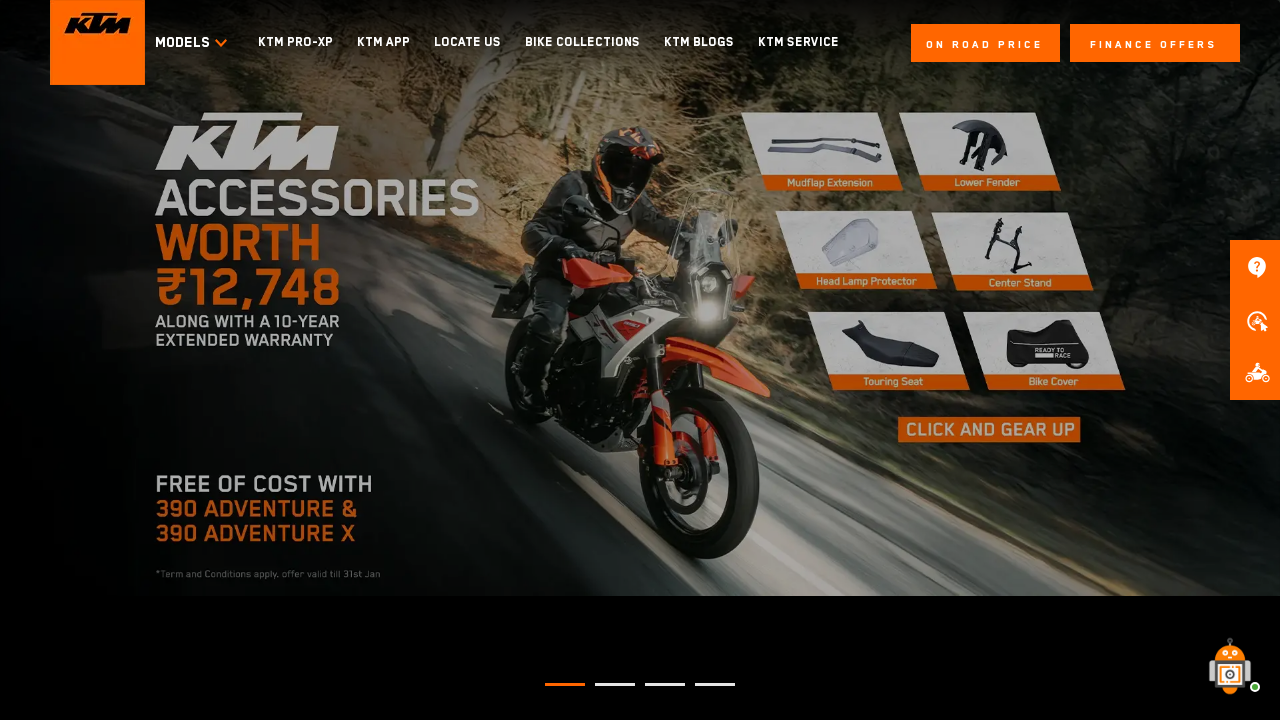

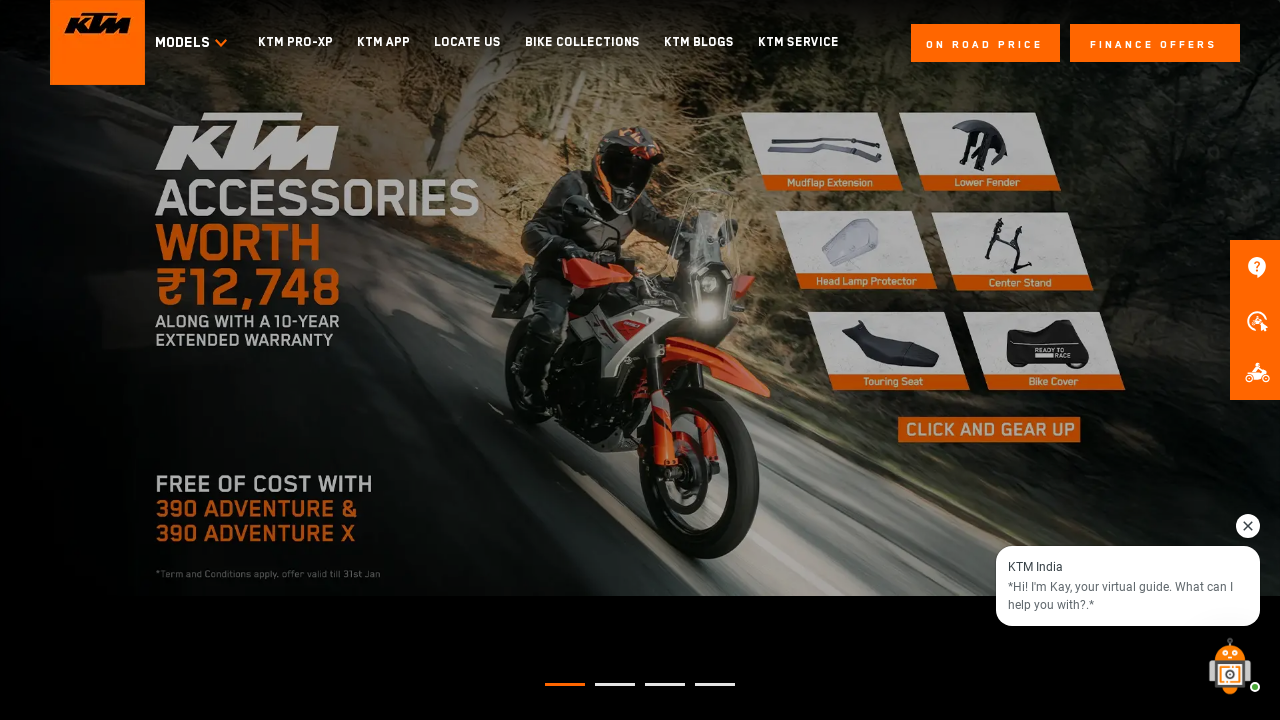